Validates that a text element with random ID displays the expected text content on the dynamic properties page

Starting URL: https://demoqa.com/dynamic-properties

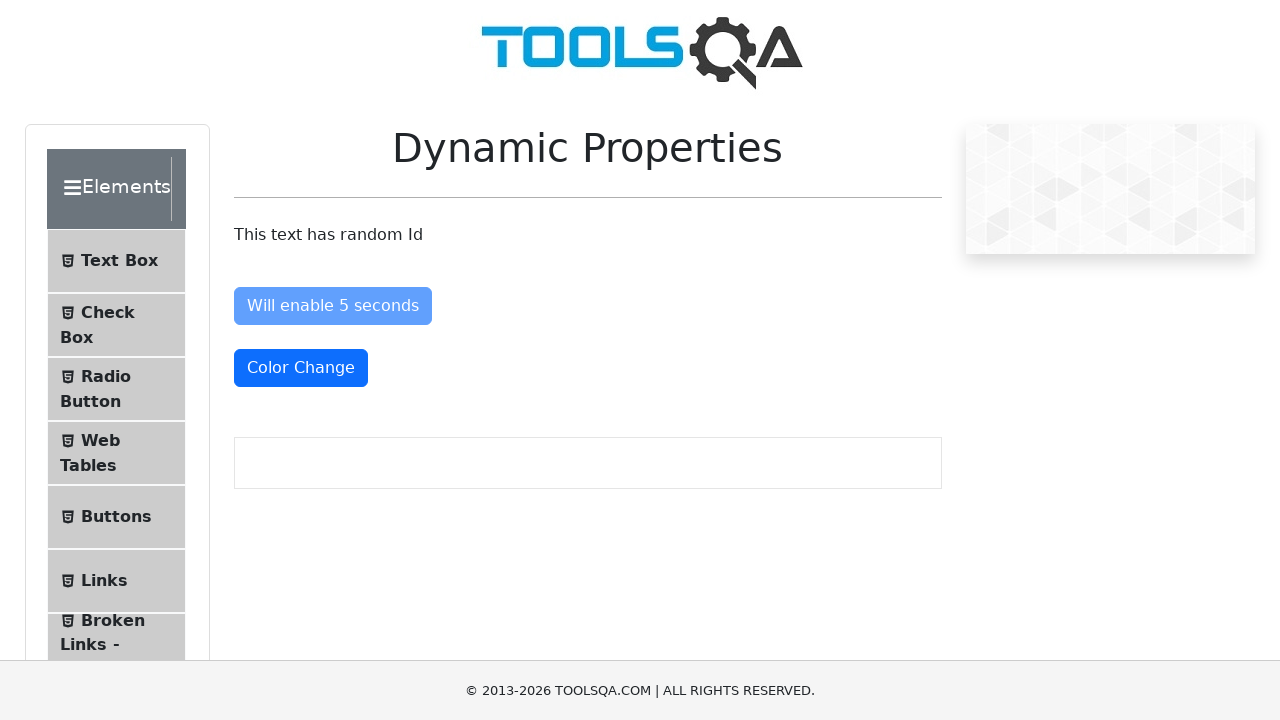

Located text element with random ID containing 'This text has random Id'
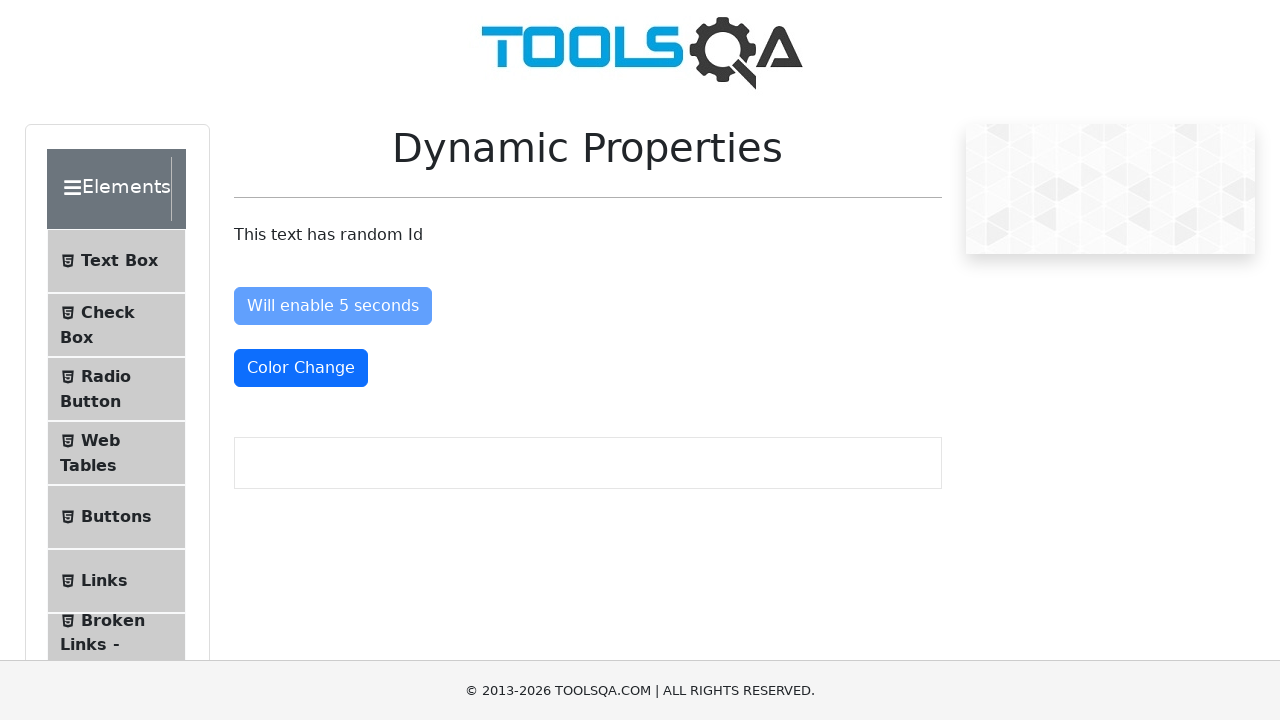

Waited for random text element to become visible
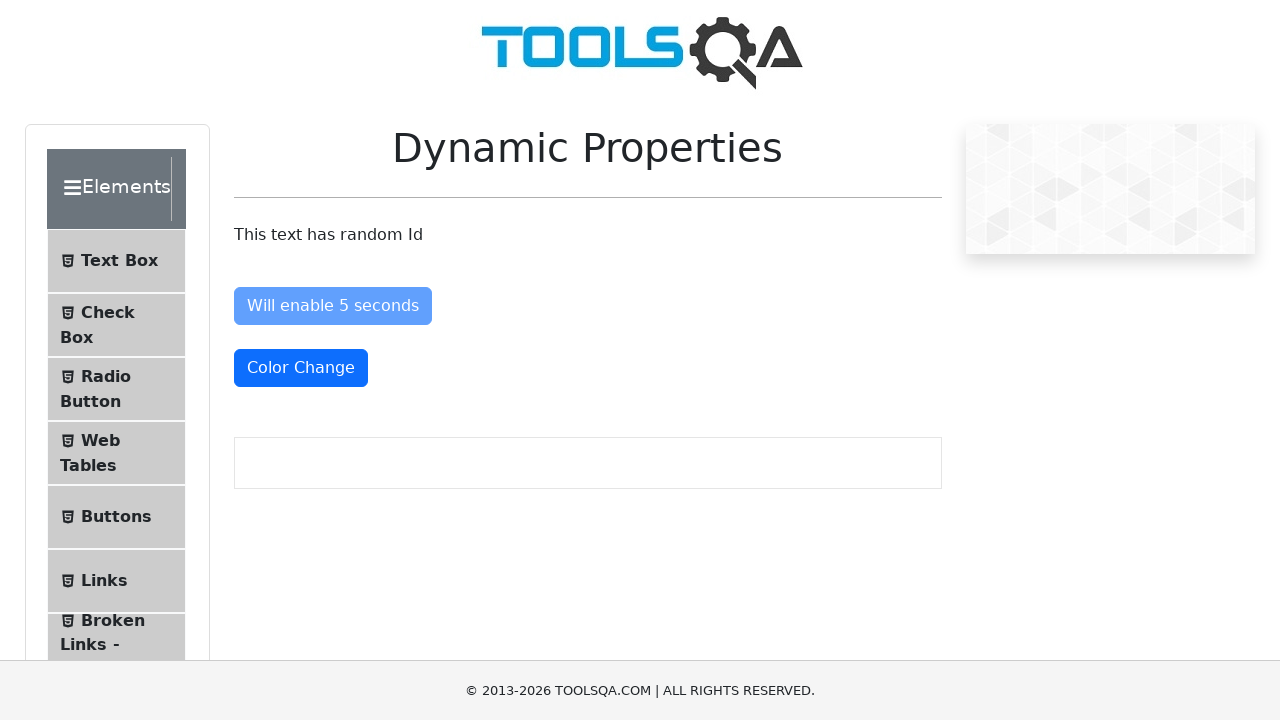

Validated that random text element displays expected content 'This text has random Id'
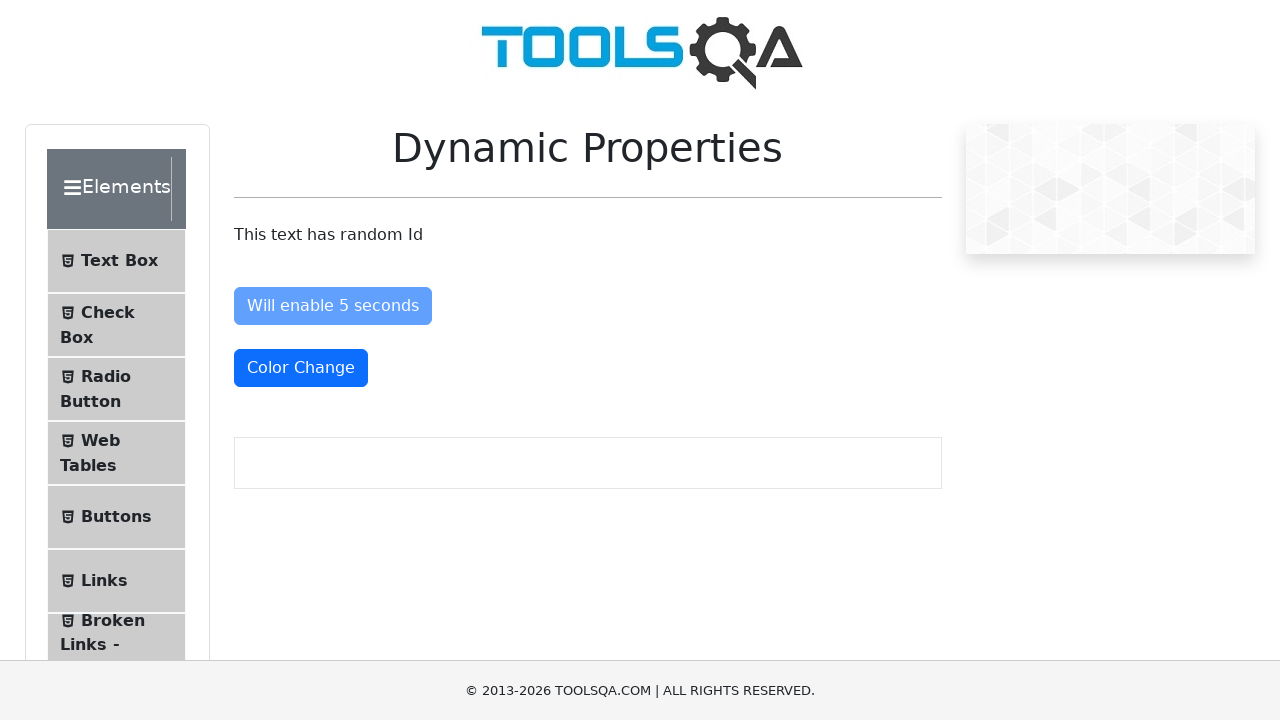

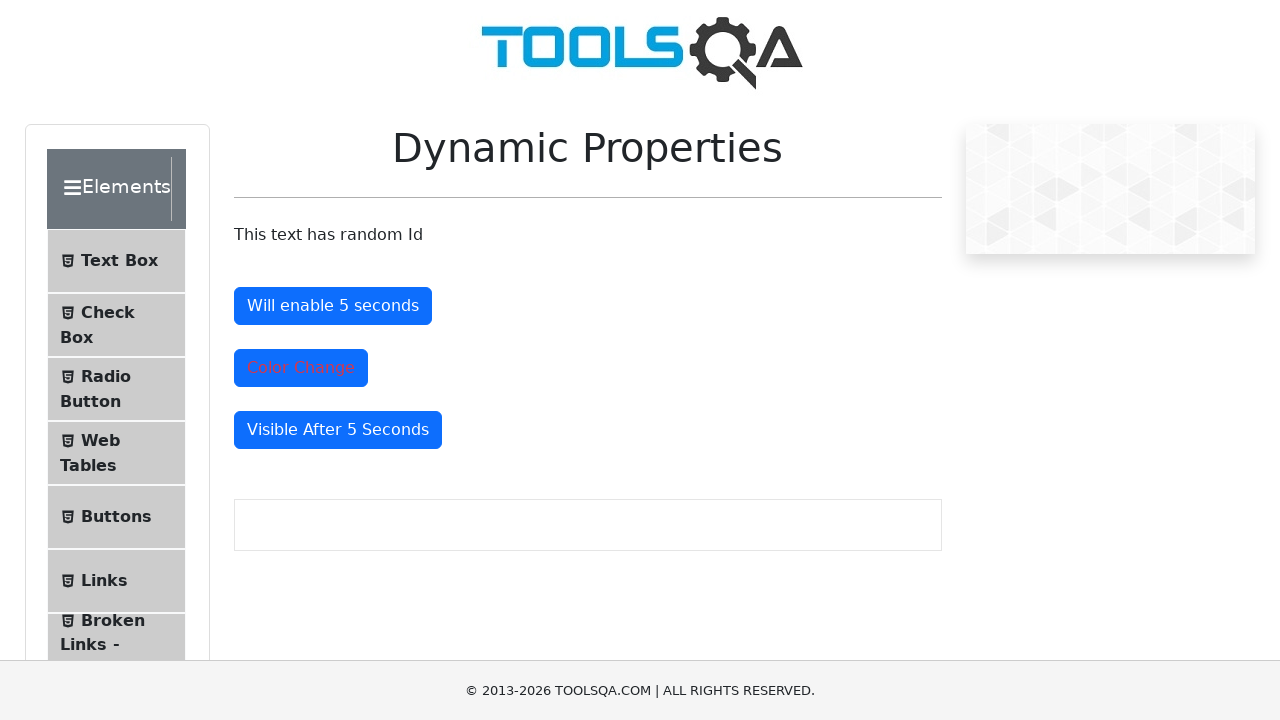